Solves a math problem by extracting two numbers from the page, calculating their sum, and selecting the answer from a dropdown menu

Starting URL: http://suninjuly.github.io/selects2.html

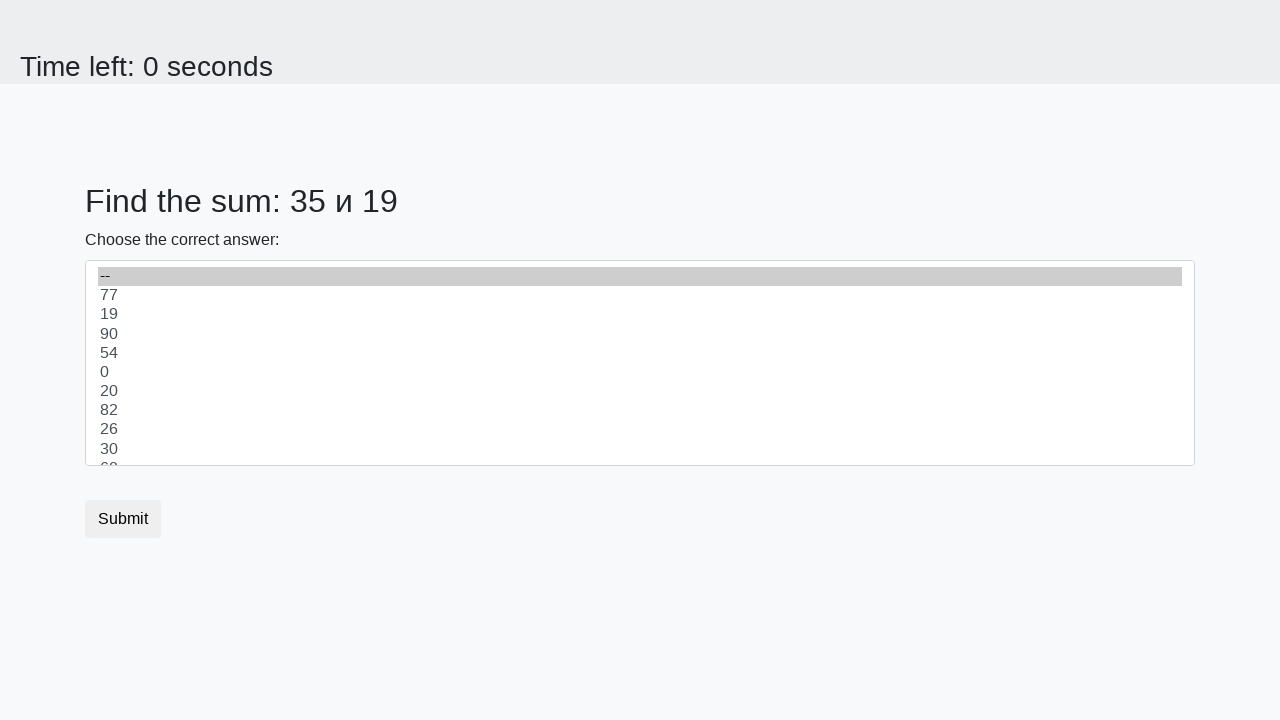

Extracted first number from #num1 element
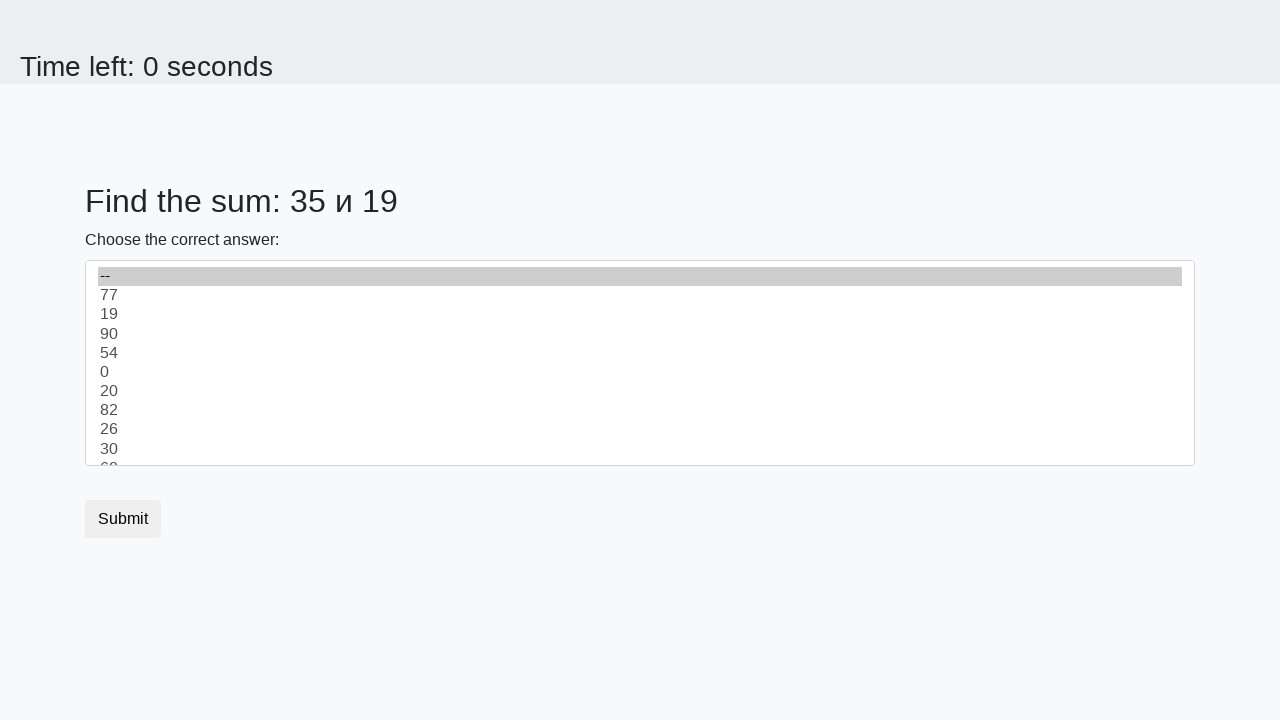

Extracted second number from #num2 element
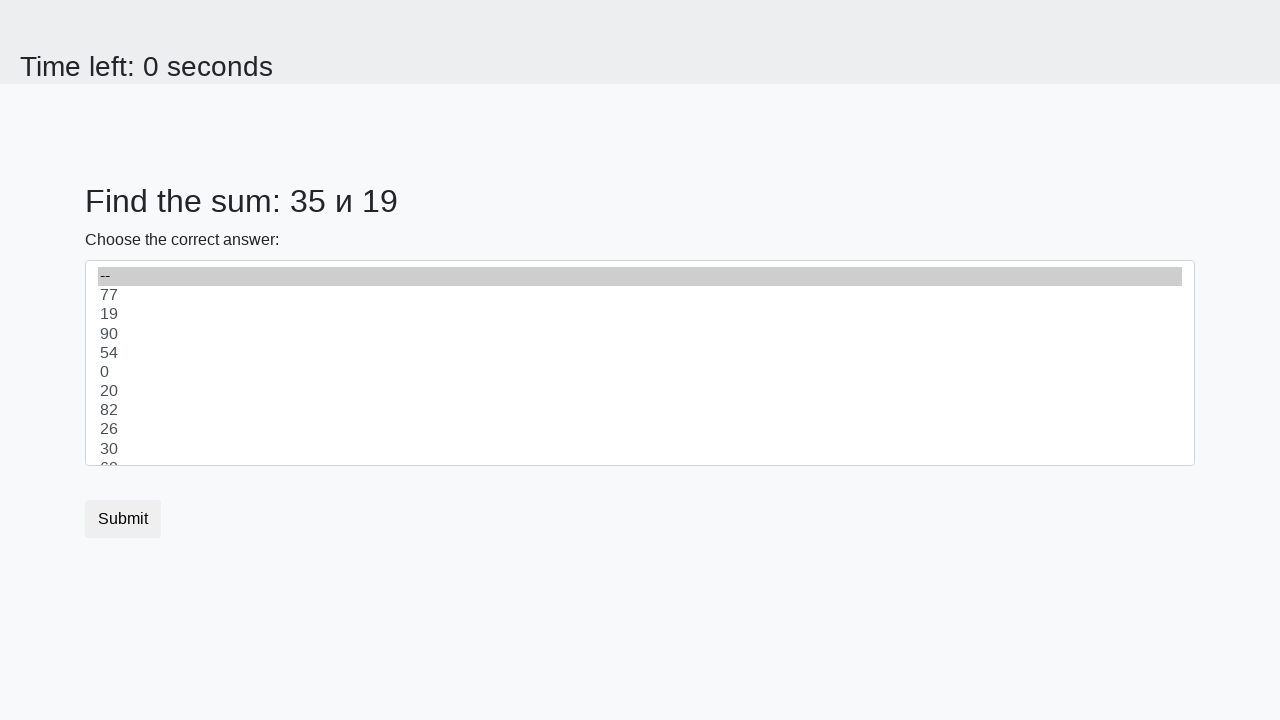

Calculated sum of 35 + 19 = 54
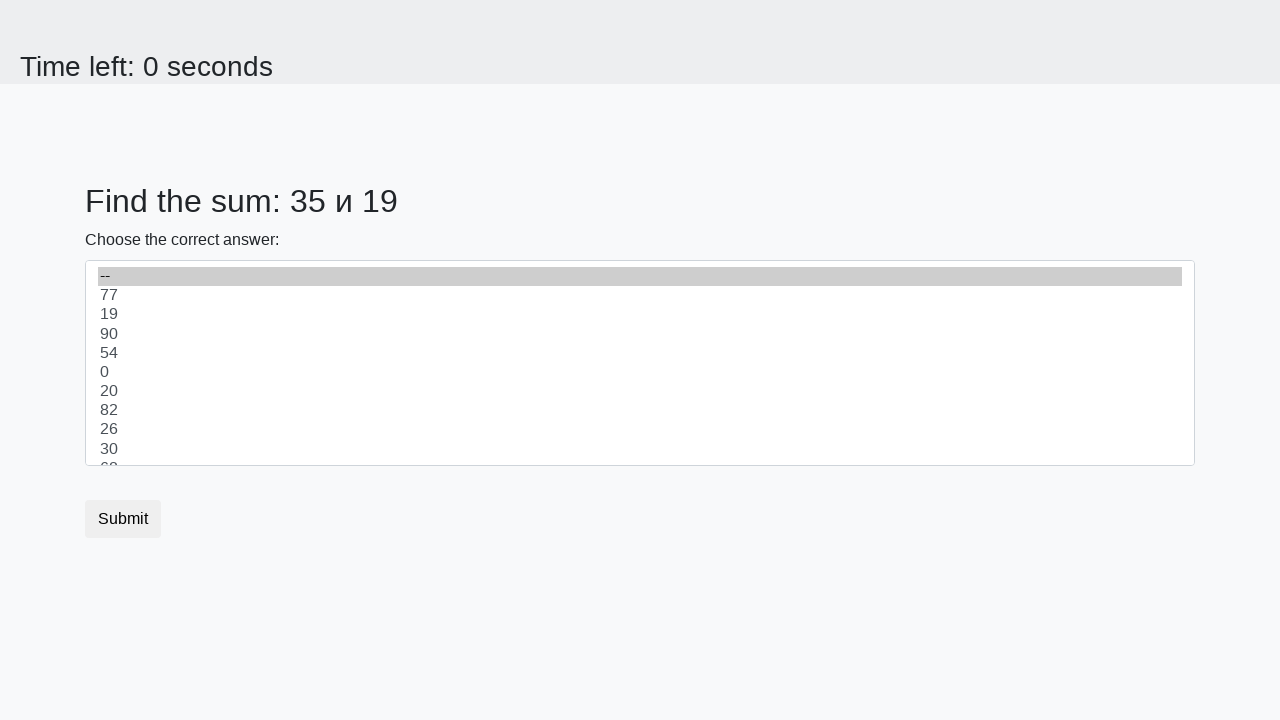

Selected answer '54' from dropdown menu on select
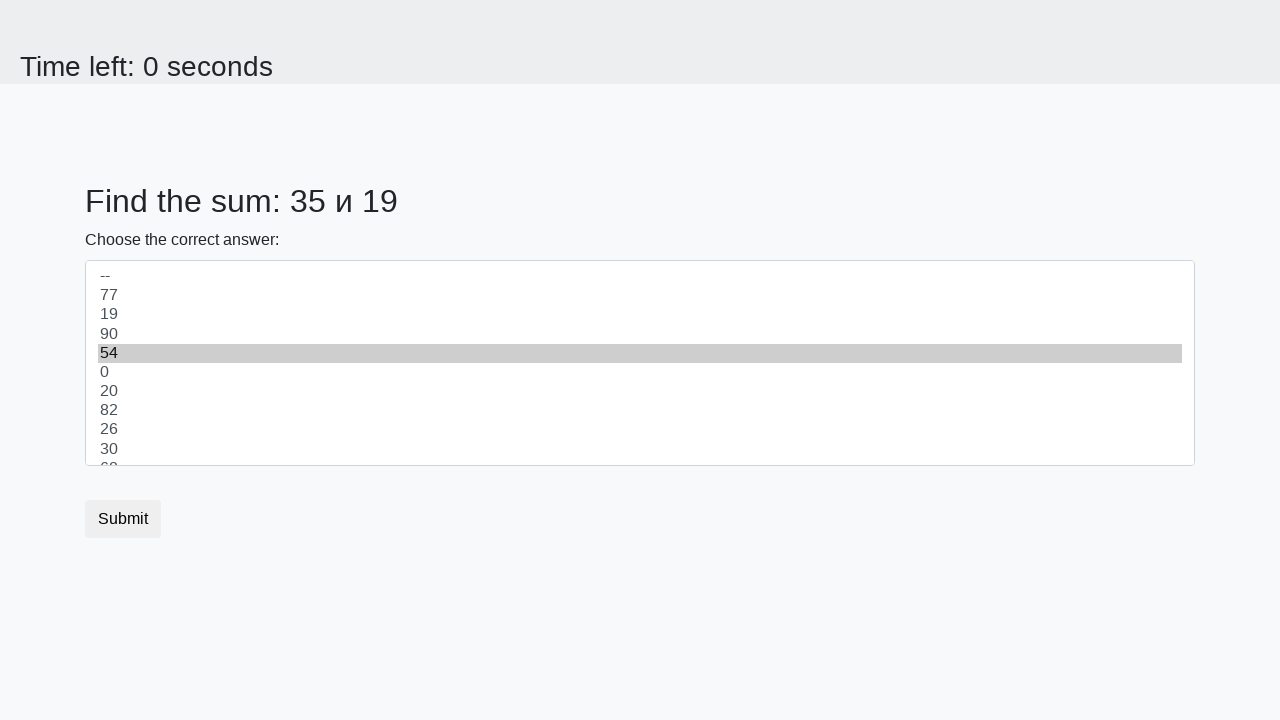

Clicked submit button to submit the form at (123, 519) on button.btn
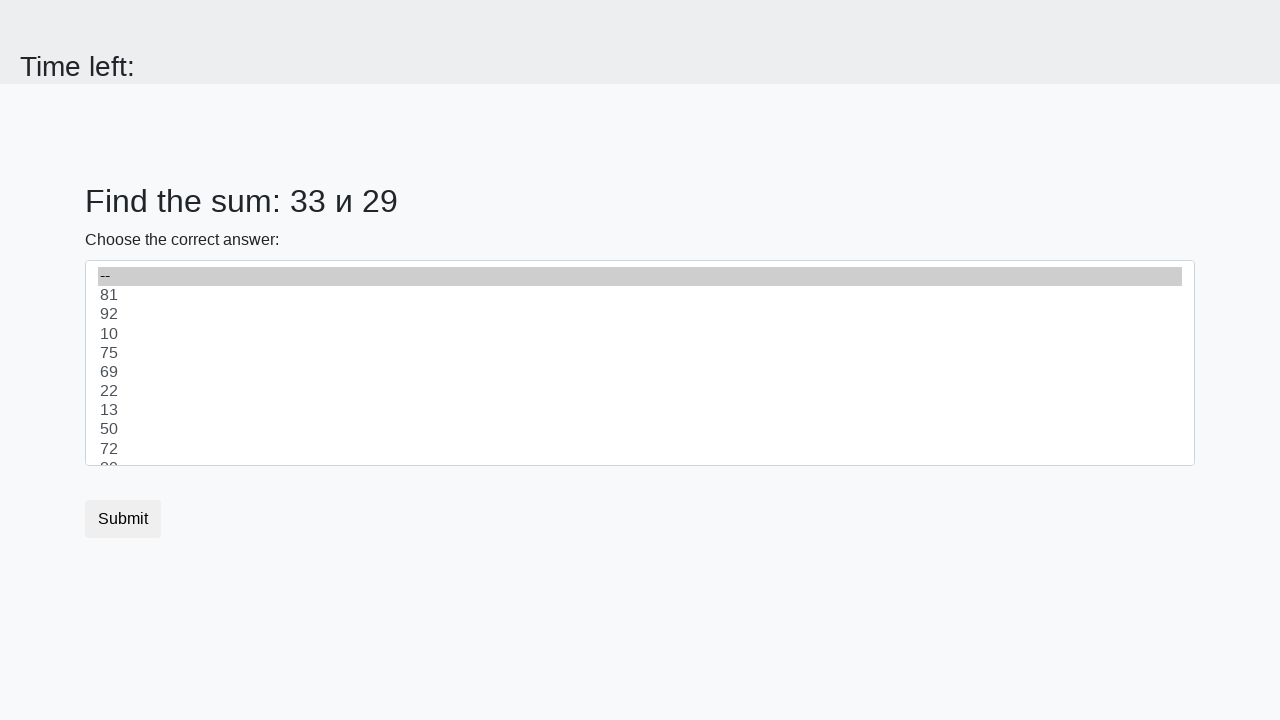

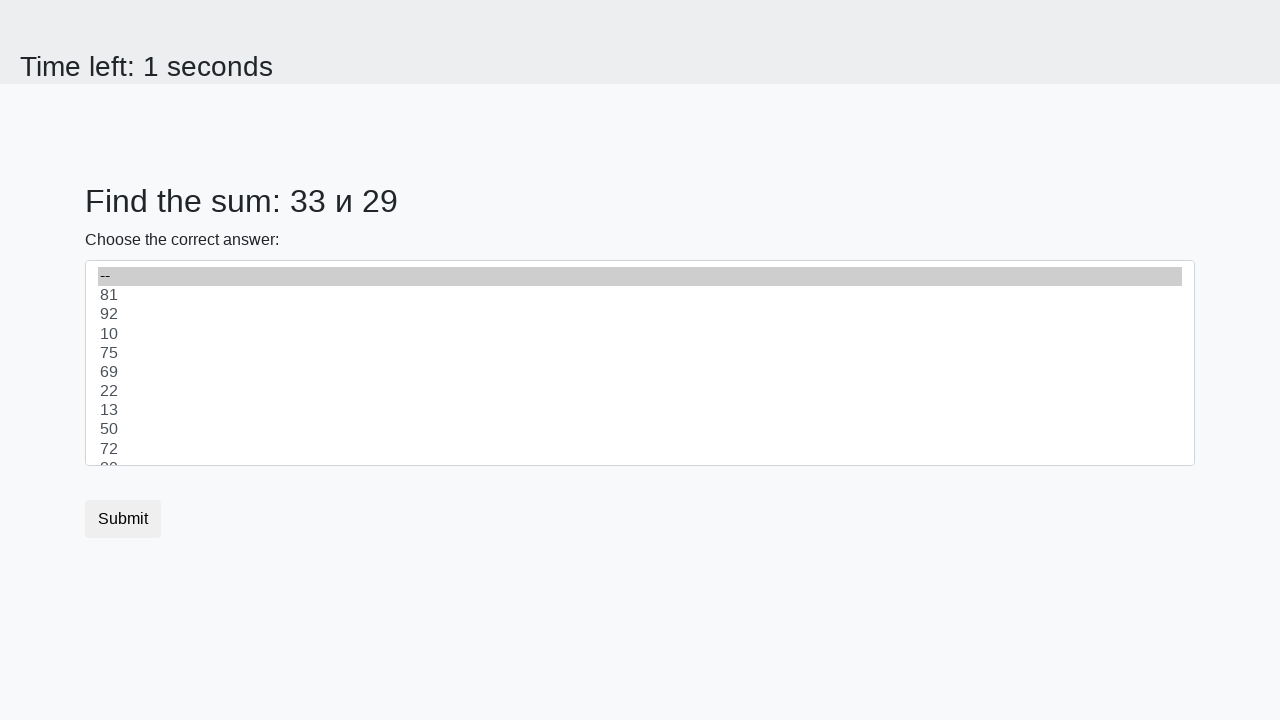